Tests radio button form functionality by selecting gender and age group options, then verifying the displayed values

Starting URL: https://www.lambdatest.com/selenium-playground/radiobutton-demo

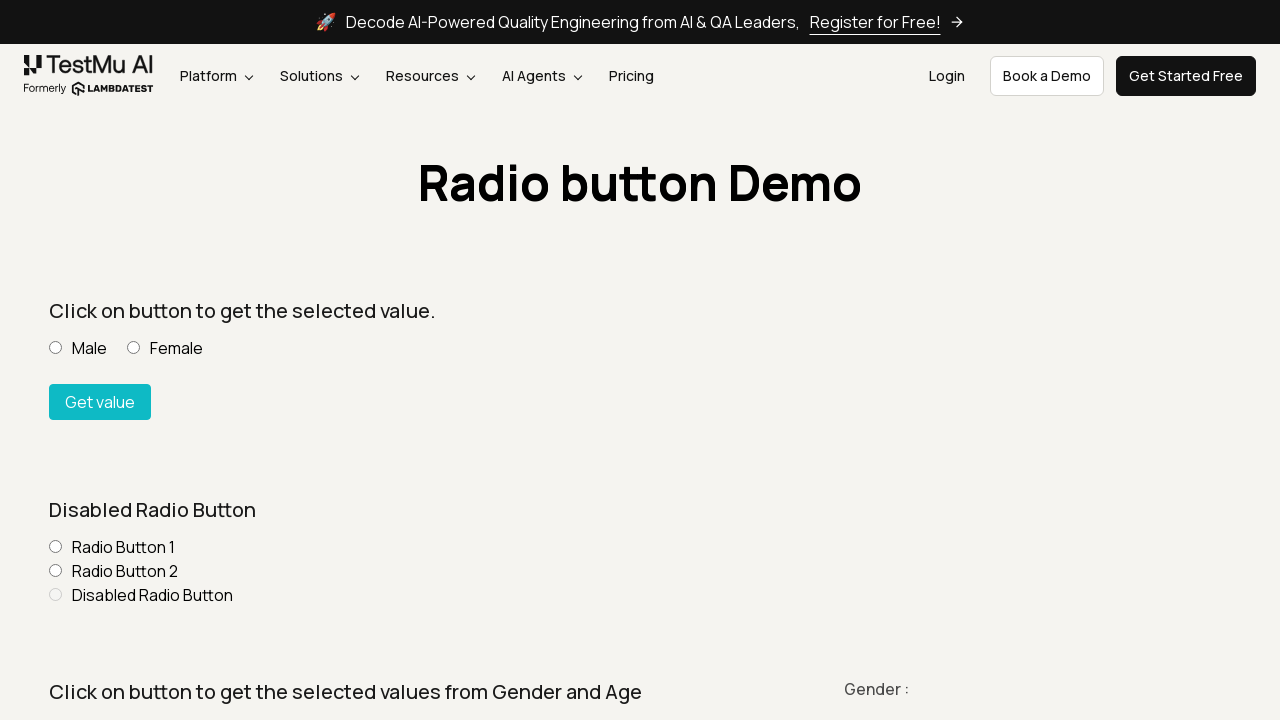

Clicked Male radio button at (56, 360) on xpath=//div[@class='w-8/12 smtablet:w-full left-input mr-20 pr-30 smtablet:mr-0 
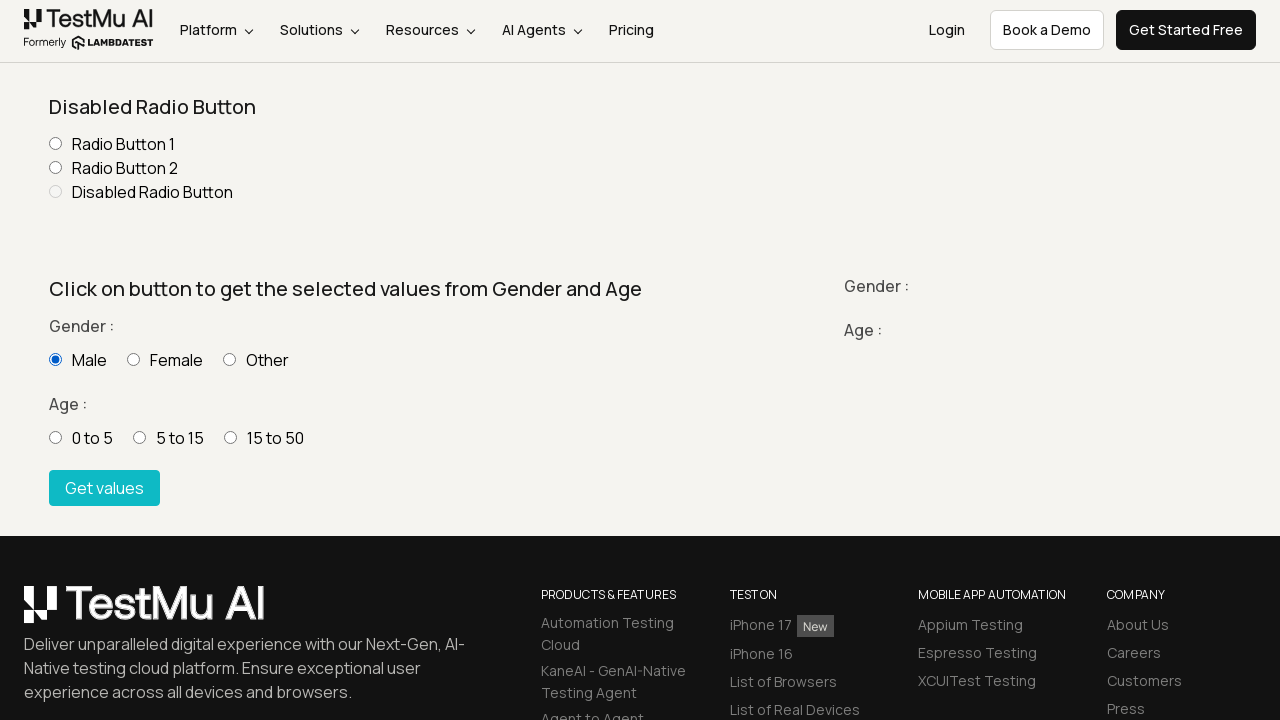

Selected age group '0 to 5' at (56, 438) on xpath=//label[normalize-space()='0 to 5']
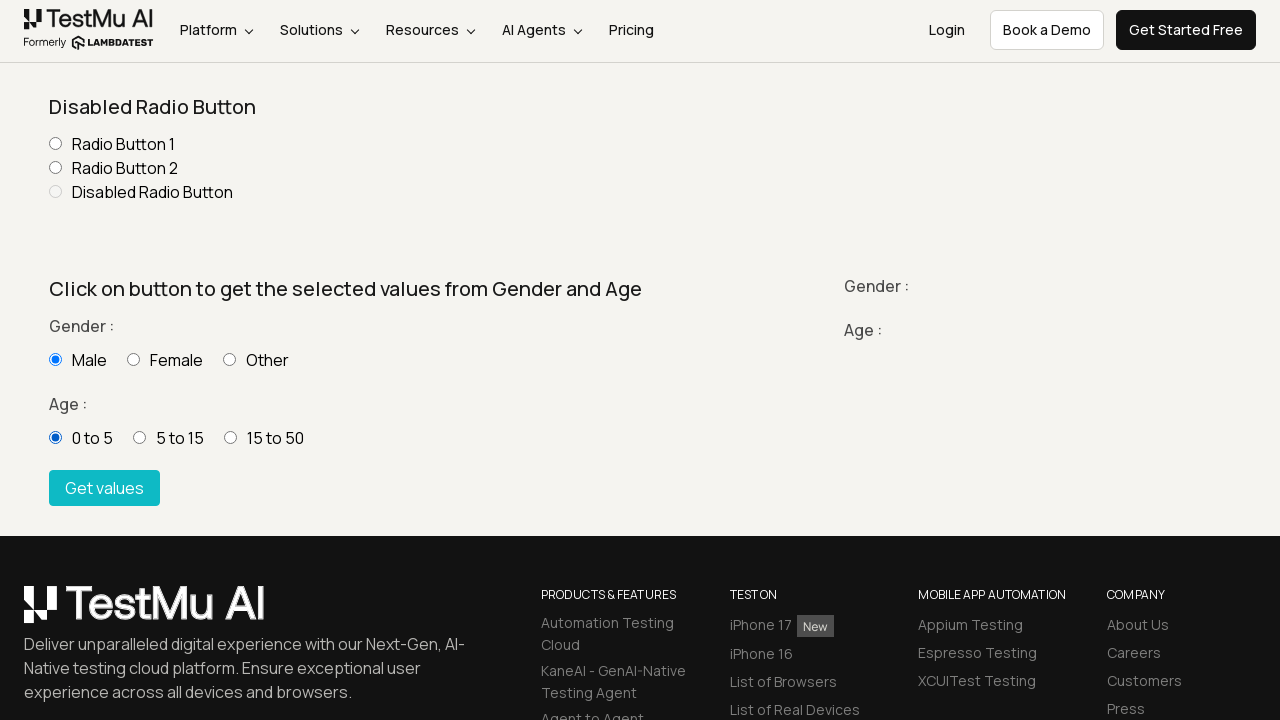

Clicked 'Get values' button at (104, 488) on xpath=//button[text()='Get values']
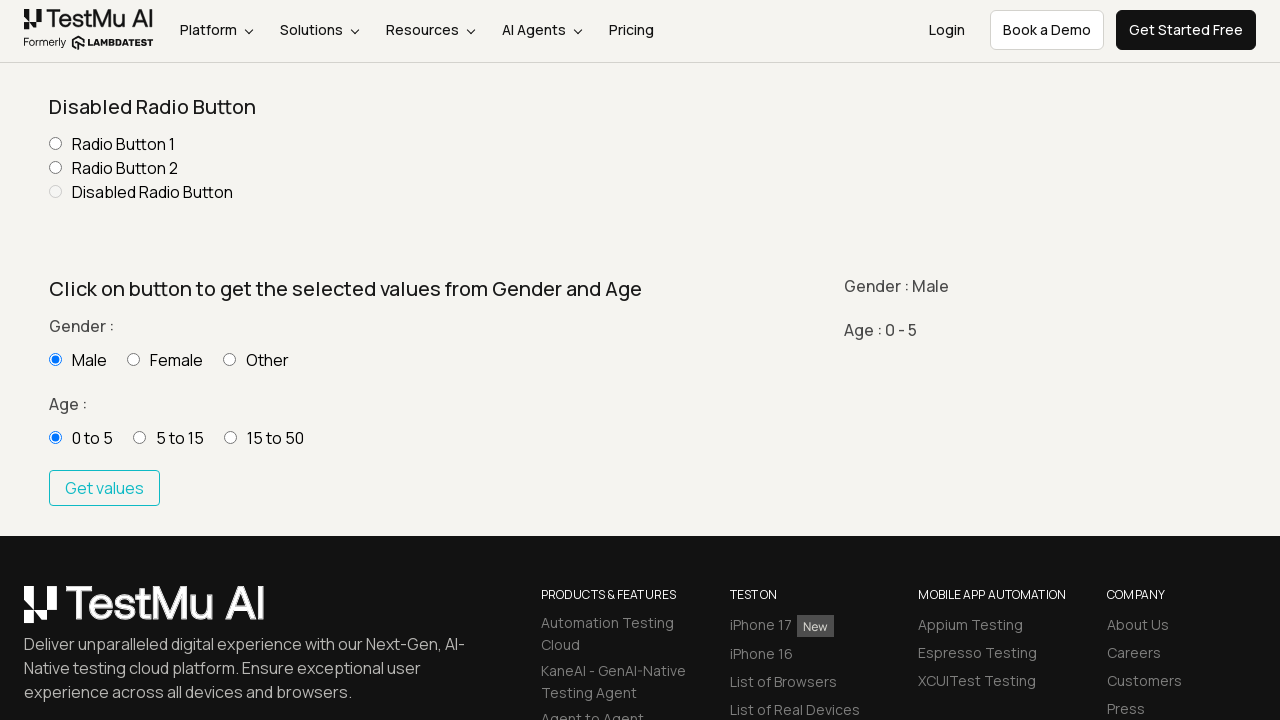

Results displayed with gender and age values
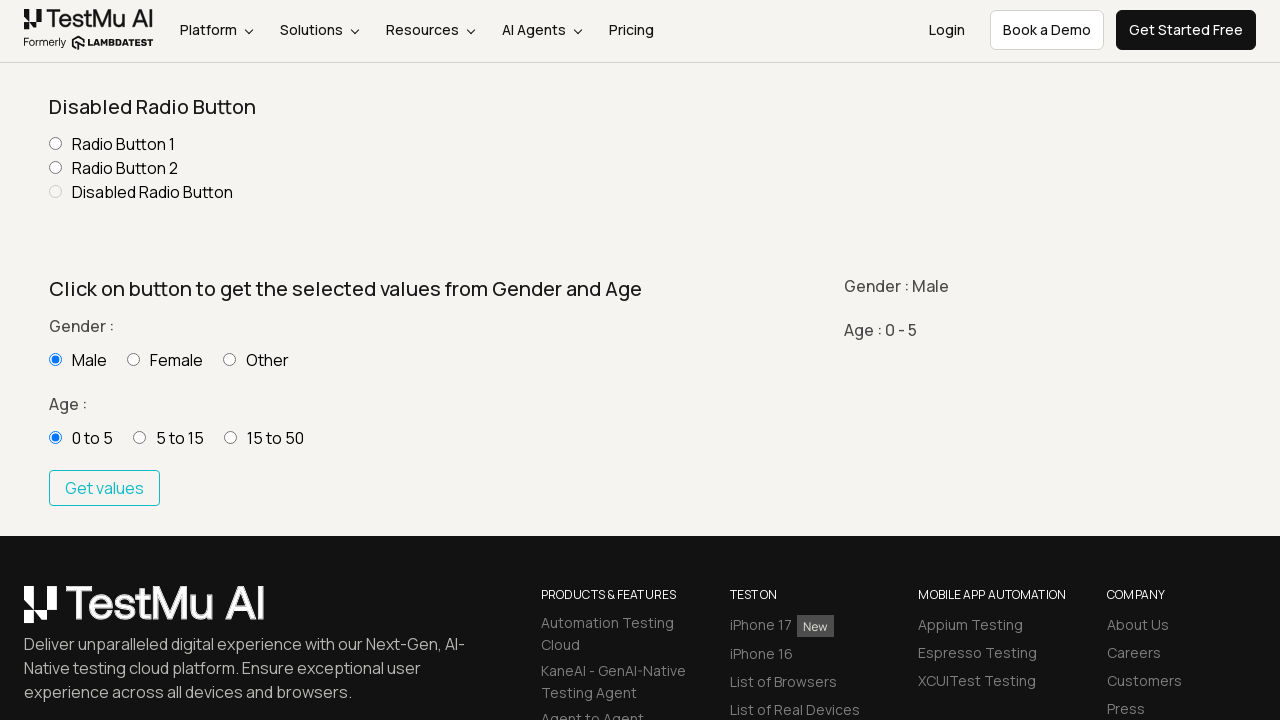

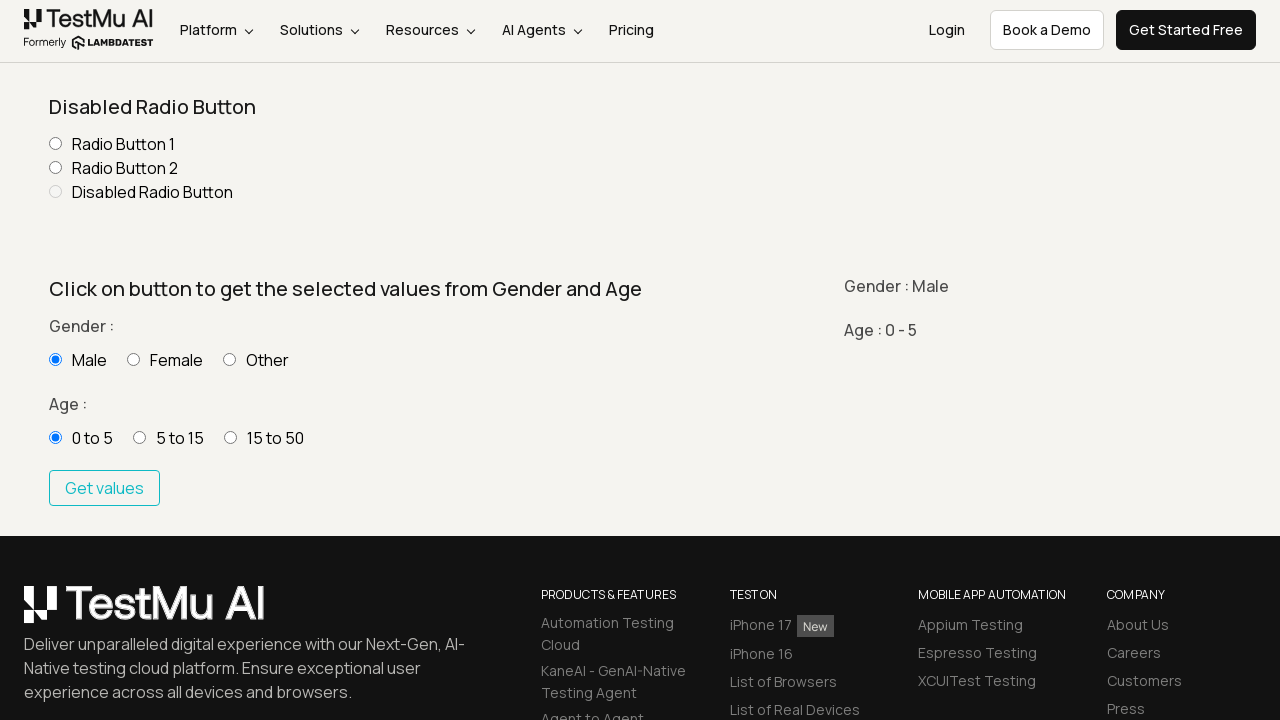